Tests frame handling on jQuery UI droppable demo page by switching to iframe, interacting with draggable element, then switching back to main content

Starting URL: https://jqueryui.com/droppable/

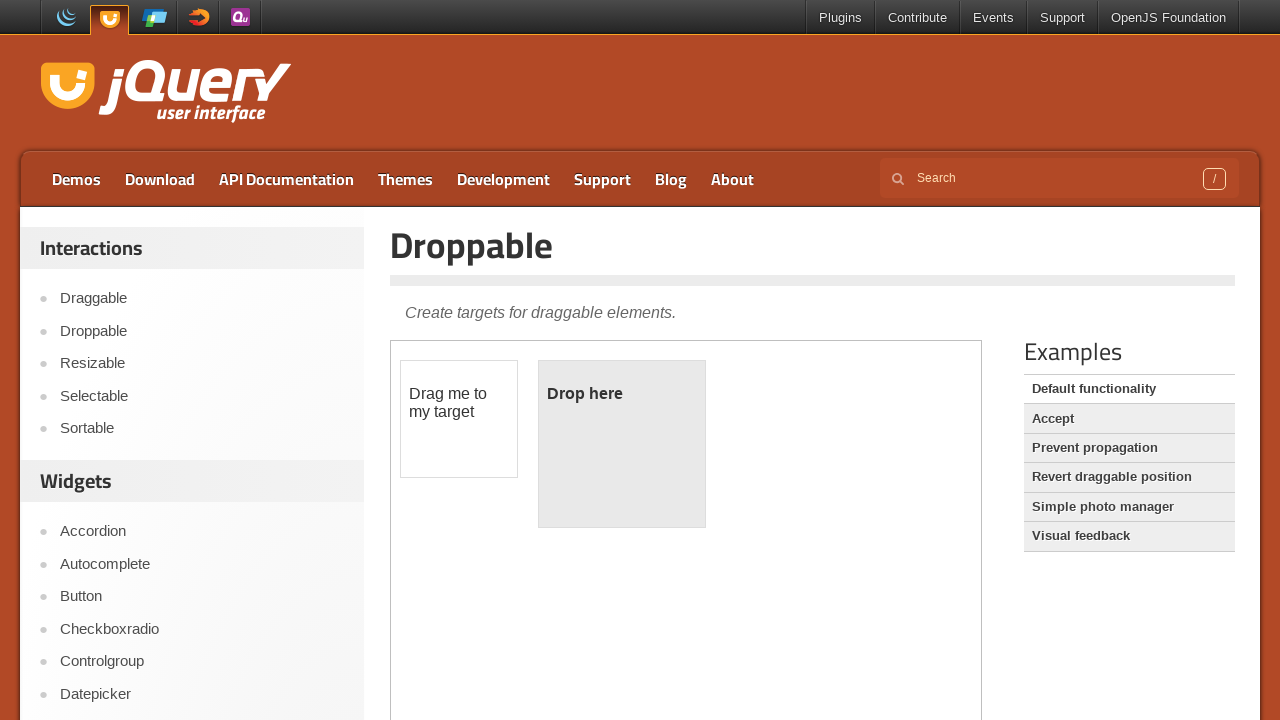

Queried all iframes on the page and found 1 frame(s)
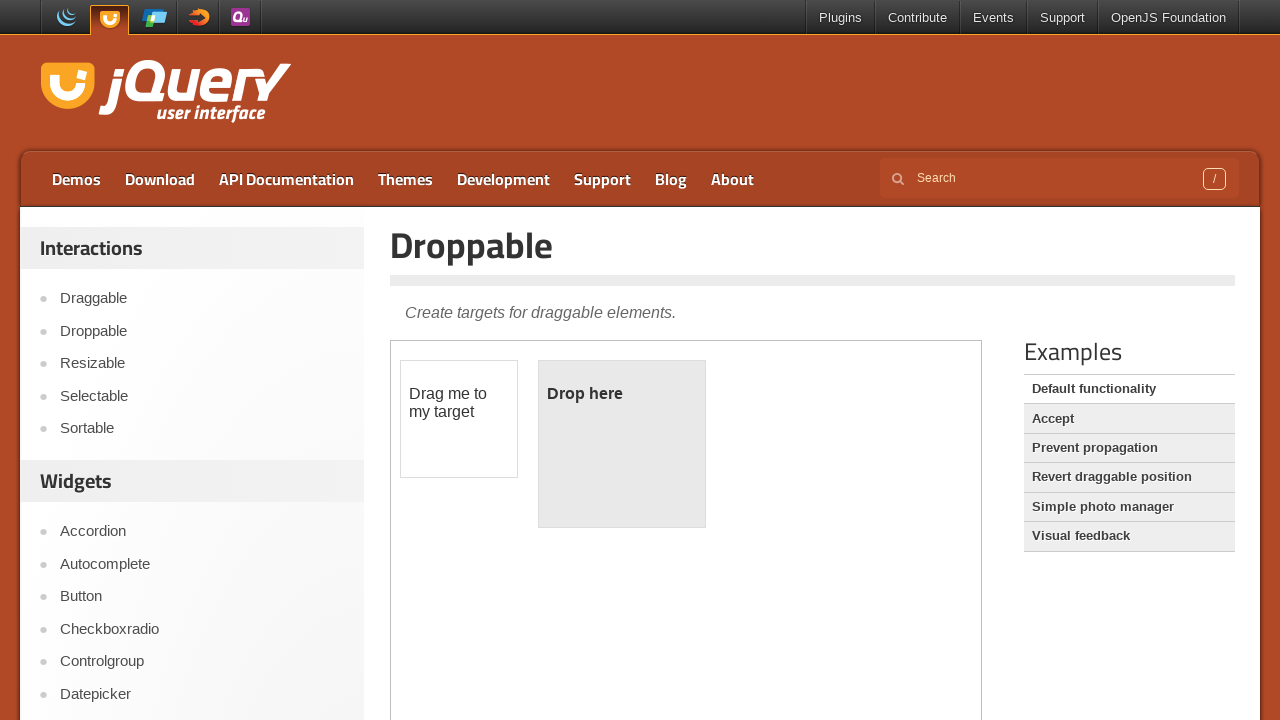

Located the demo iframe element
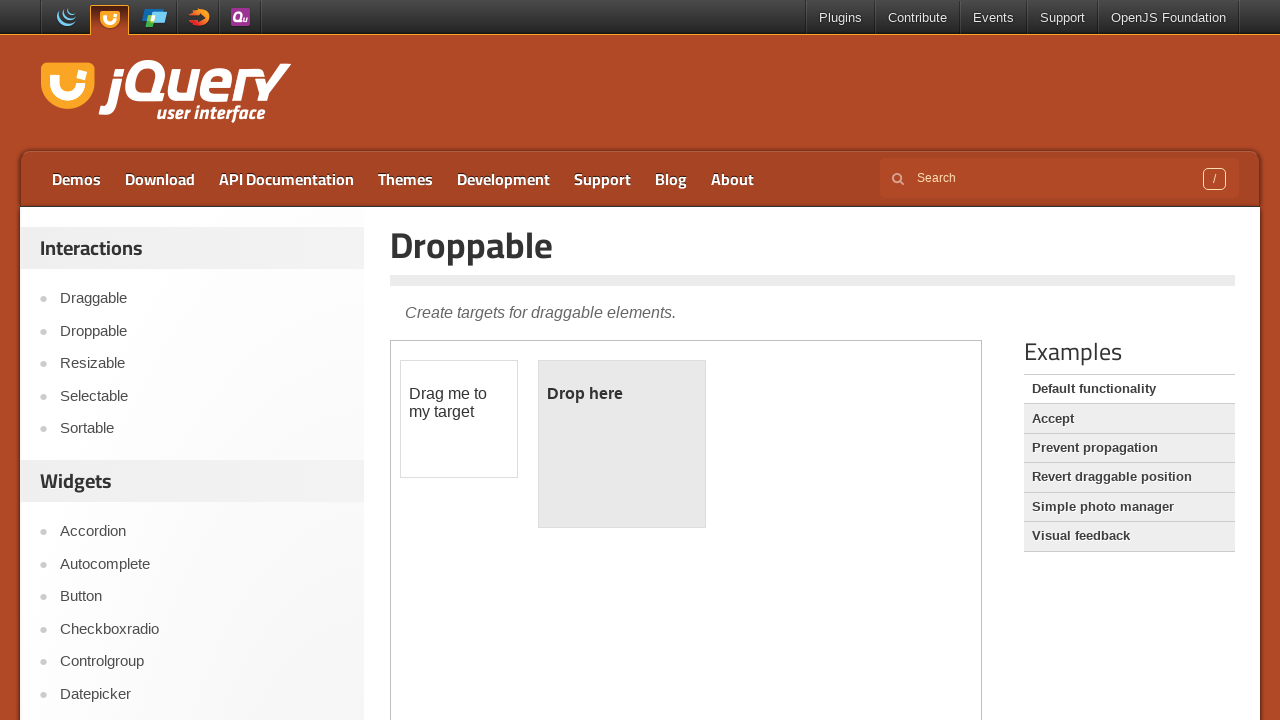

Clicked on the draggable element inside the iframe at (459, 419) on iframe.demo-frame >> internal:control=enter-frame >> #draggable
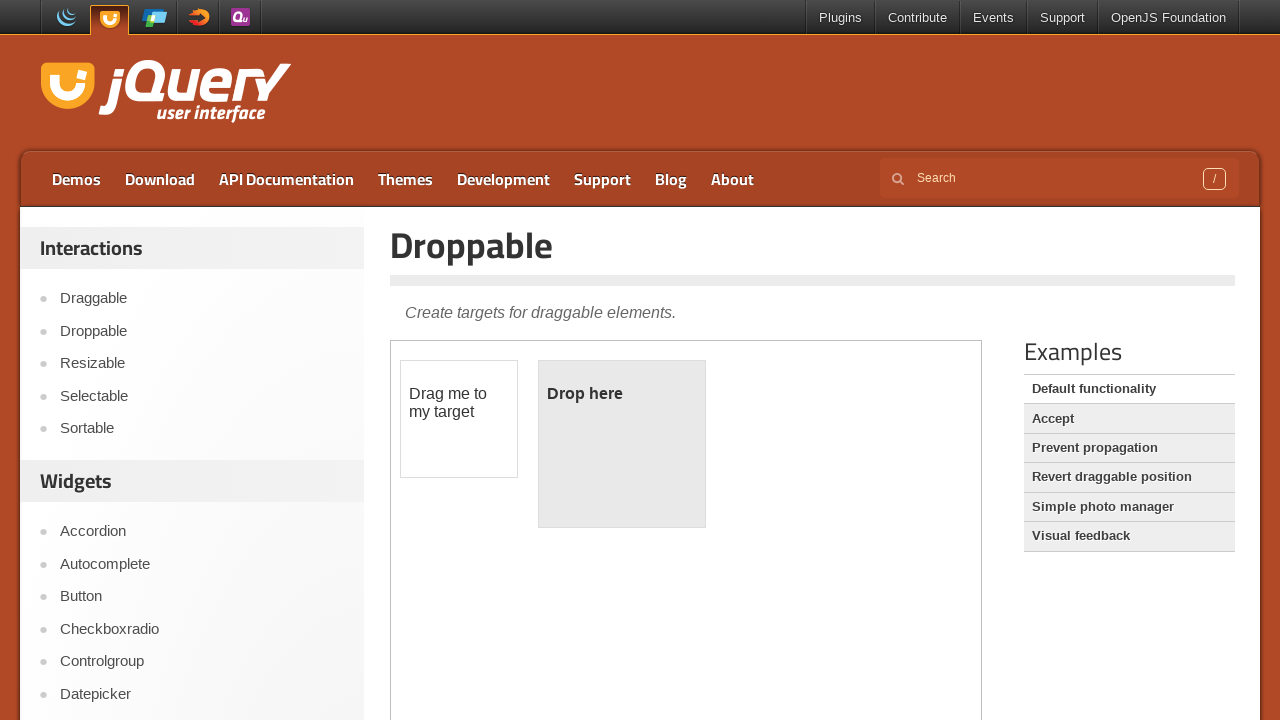

Clicked on Accept link in the main content outside the iframe at (1129, 419) on text=Accept
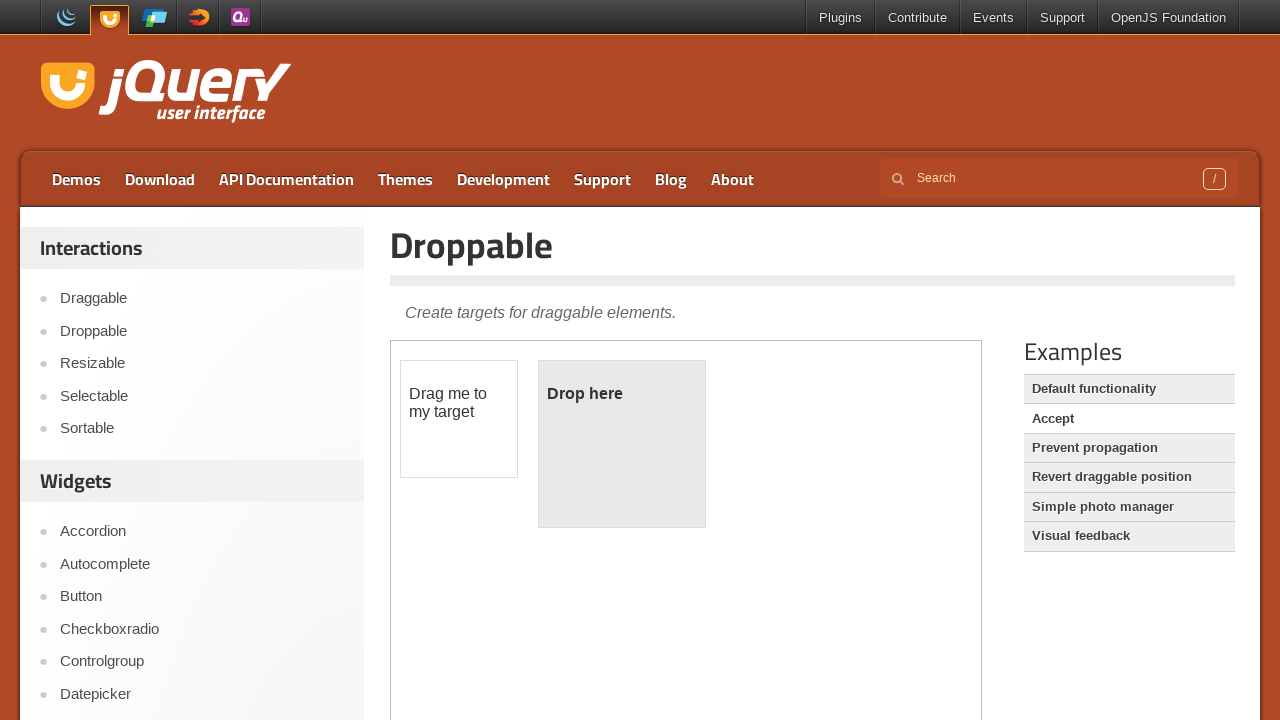

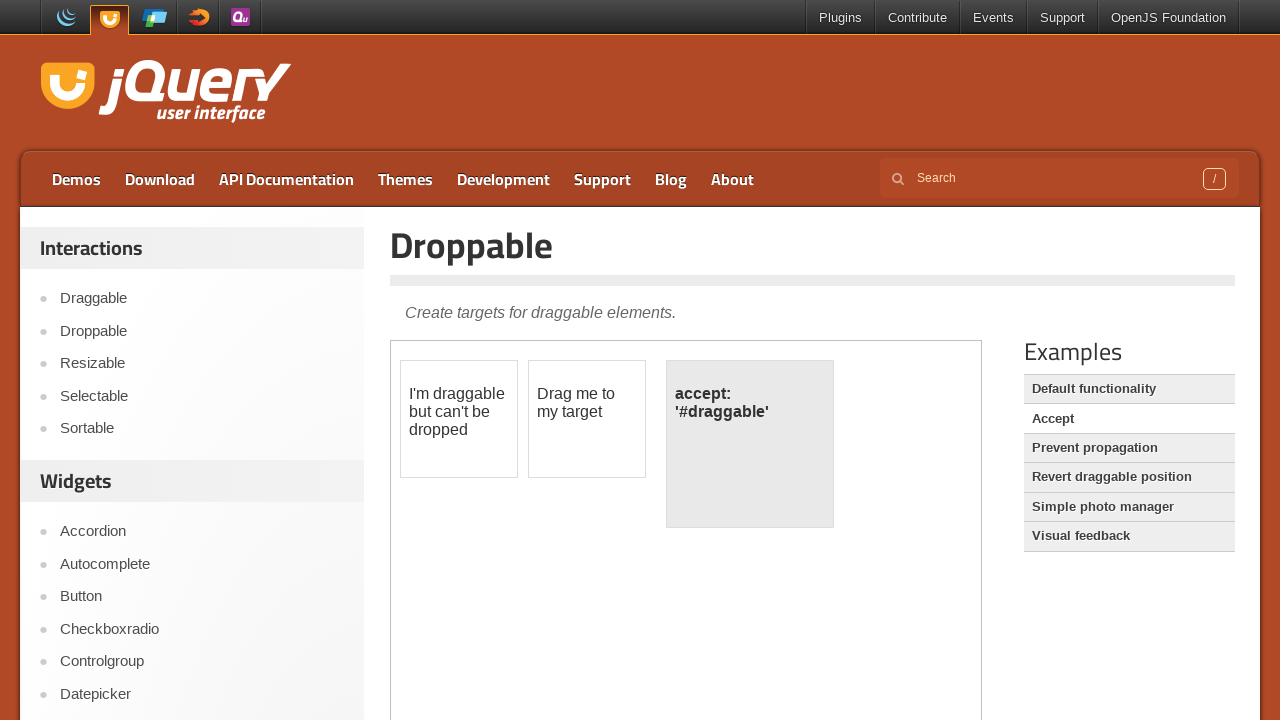